Opens the Snapdeal e-commerce website homepage and waits for the page to load.

Starting URL: https://www.snapdeal.com/

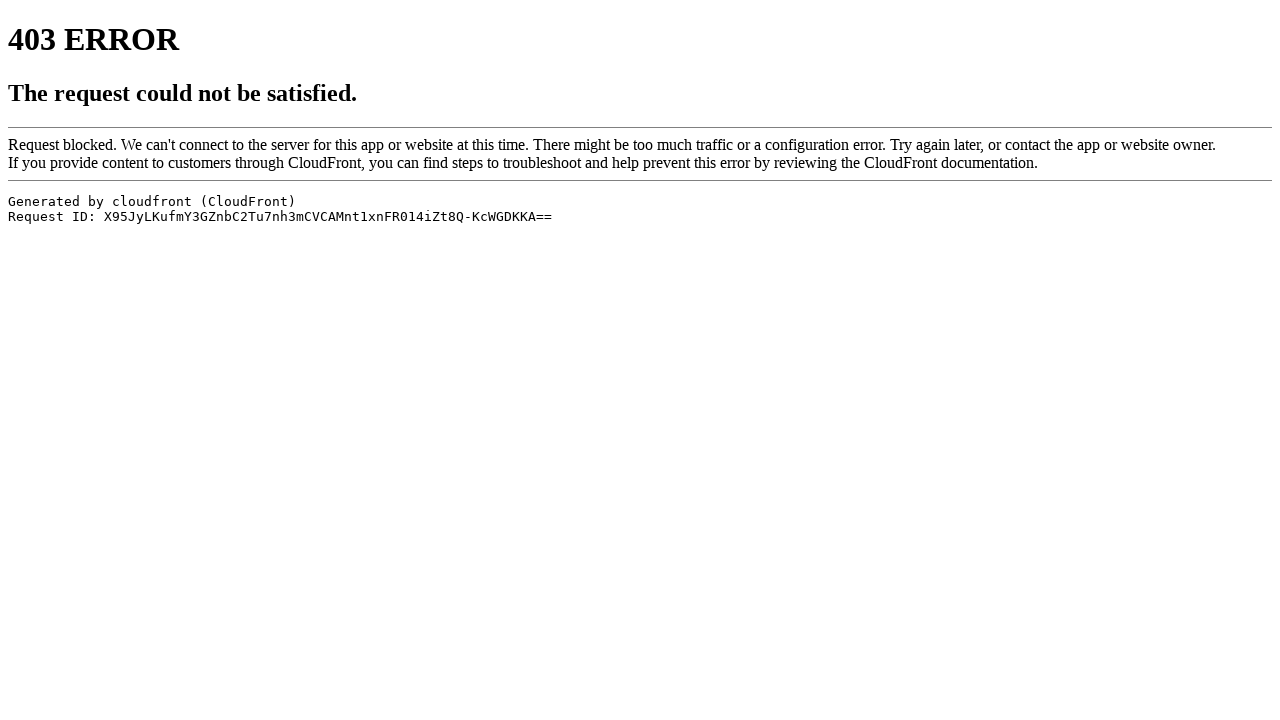

Navigated to Snapdeal e-commerce website homepage
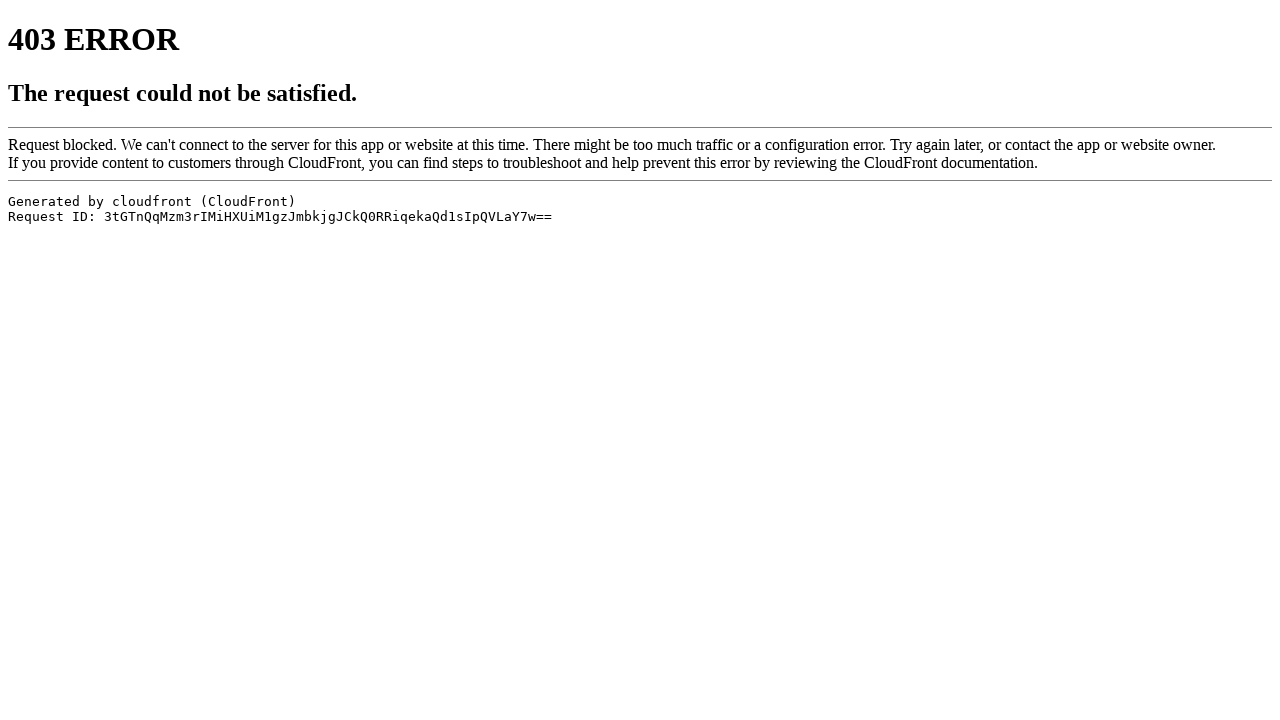

Page DOM content loaded
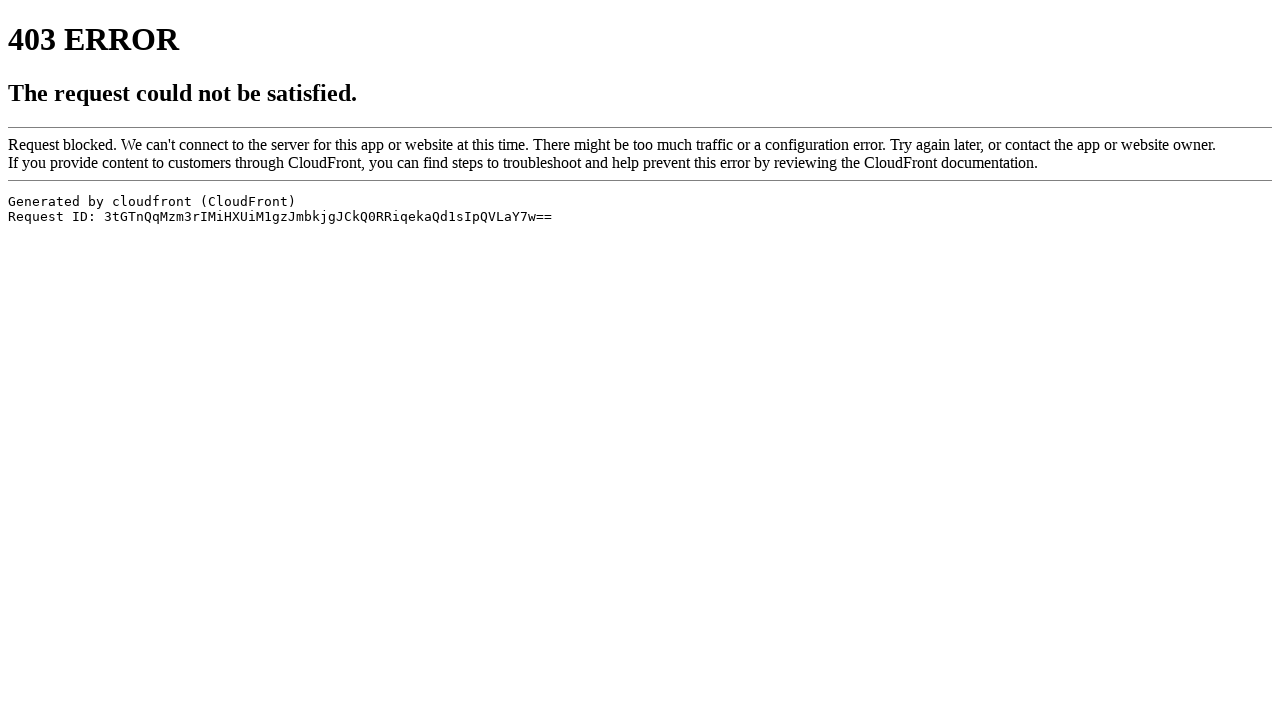

Page body element is present and rendered
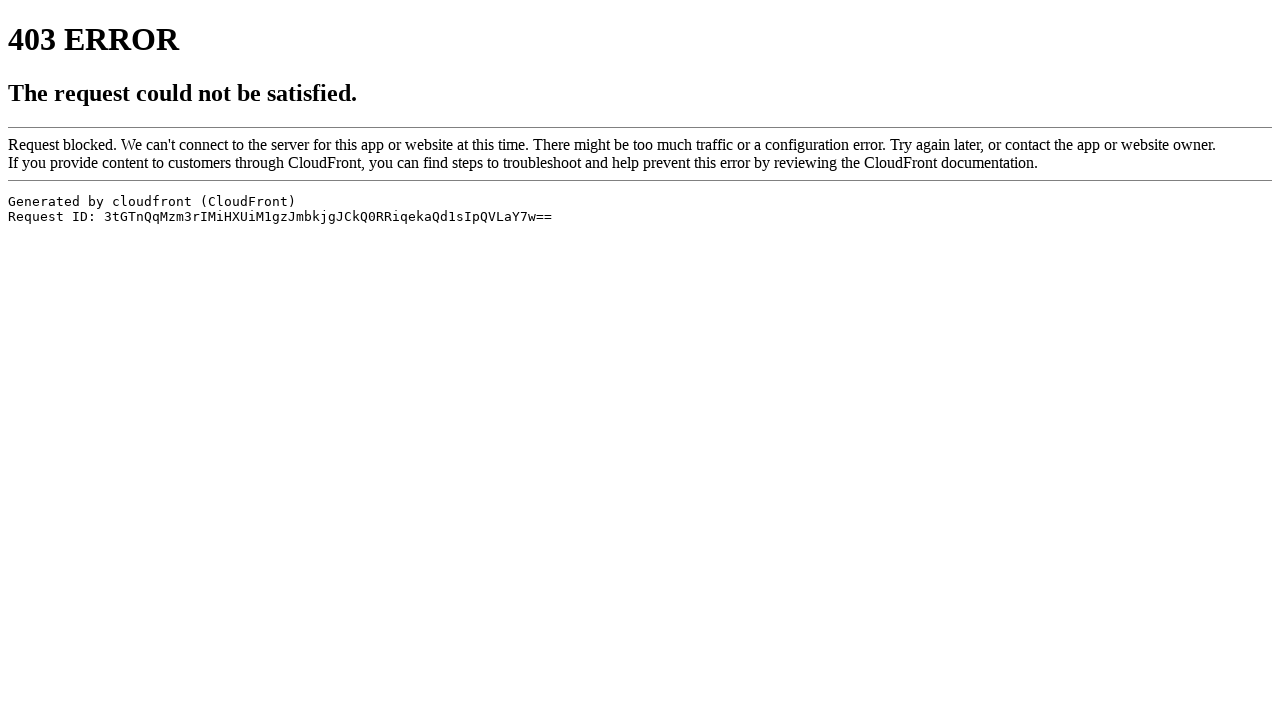

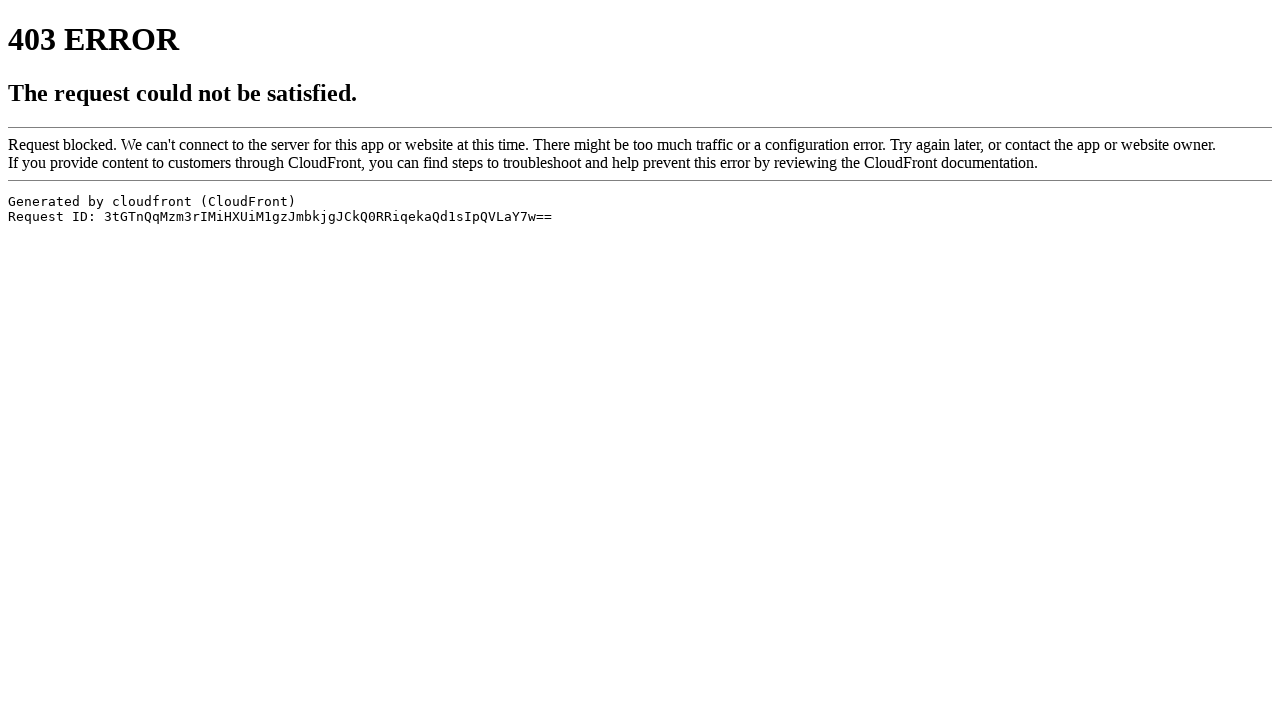